Opens the Puma India e-commerce website and waits for the page to load. This is a basic navigation test to verify the site is accessible.

Starting URL: https://in.puma.com/in/en

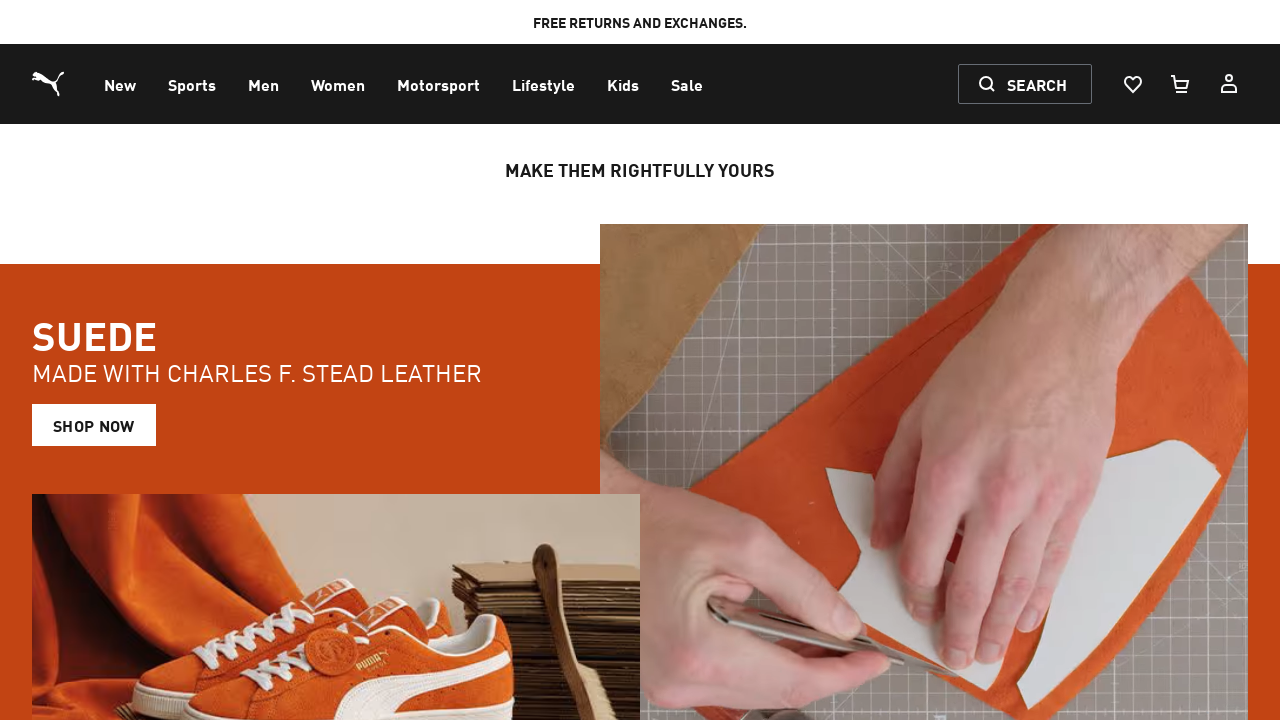

Waited for page to reach networkidle state
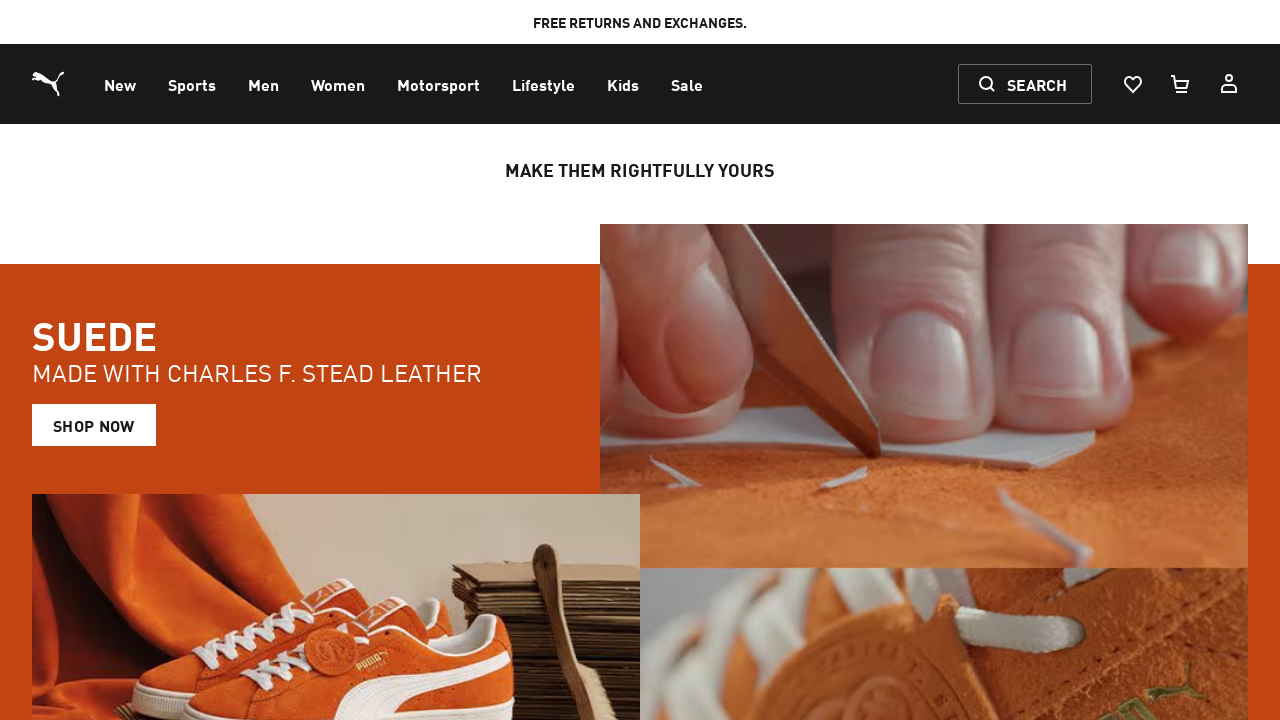

Verified body element loaded on Puma India e-commerce site
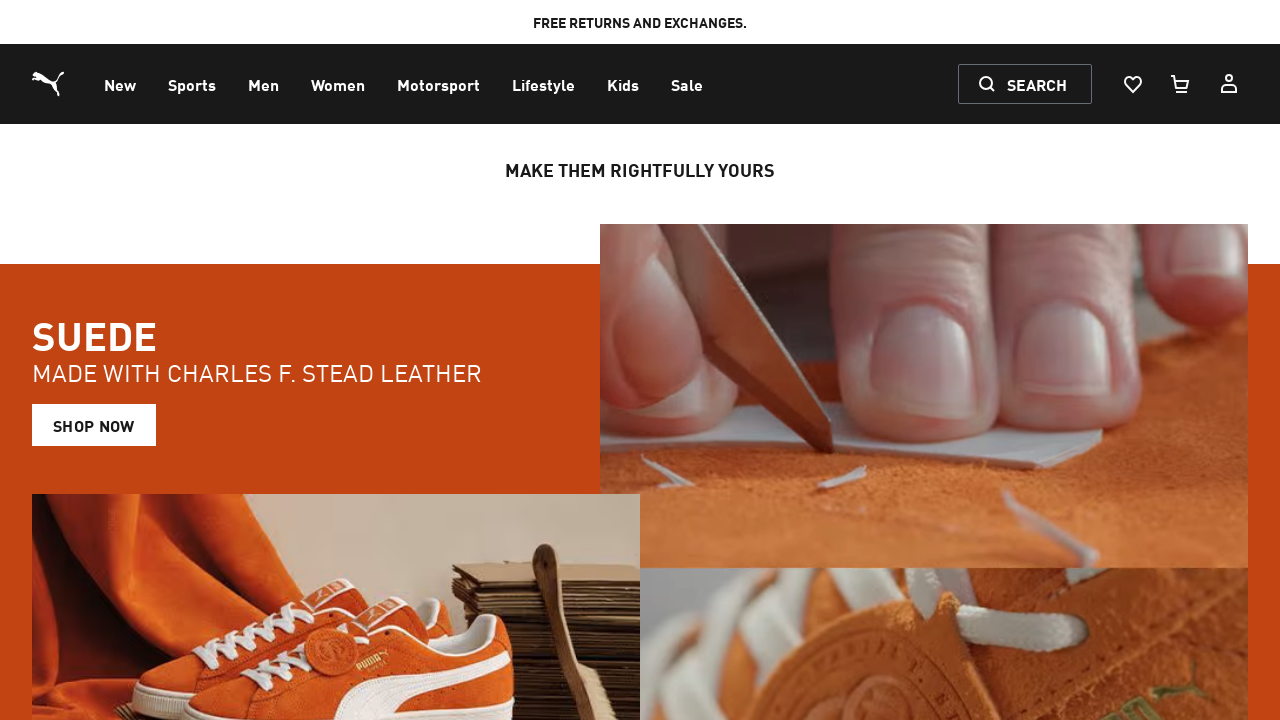

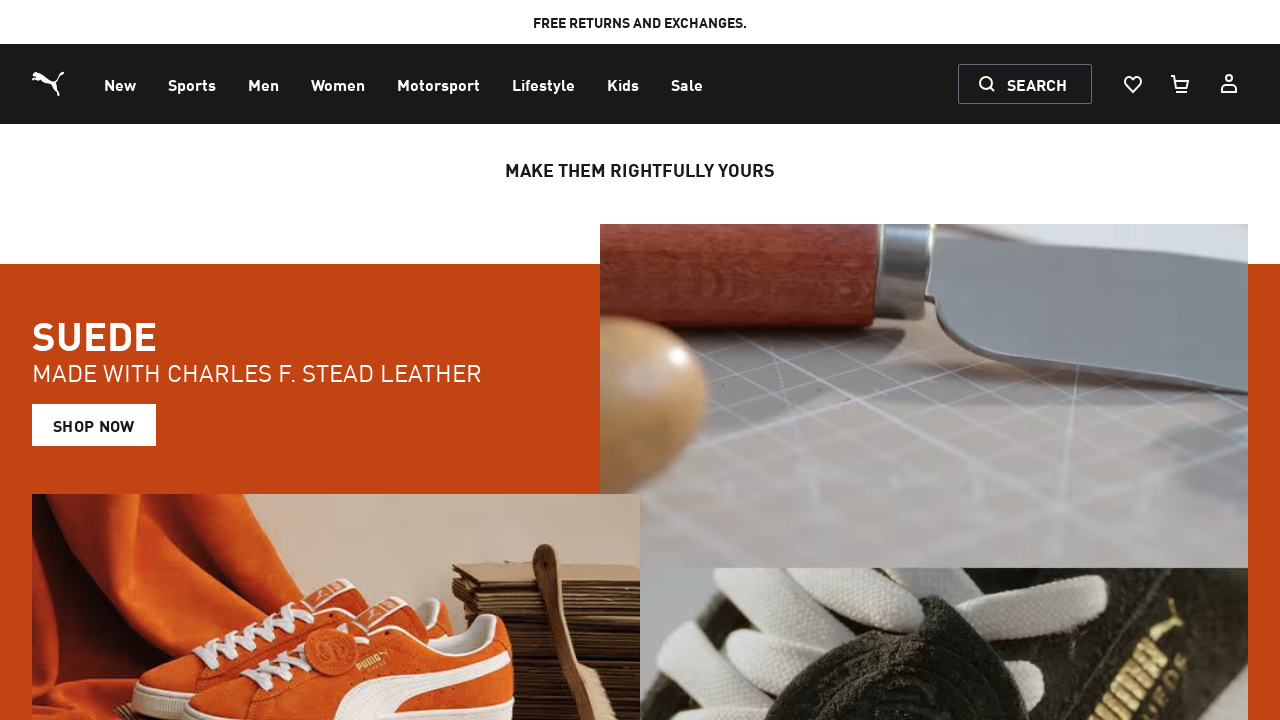